Tests a registration form by navigating through UI testing concepts, selecting same attributes option, and filling out name, email, and password fields before submitting

Starting URL: https://demoapps.qspiders.com/

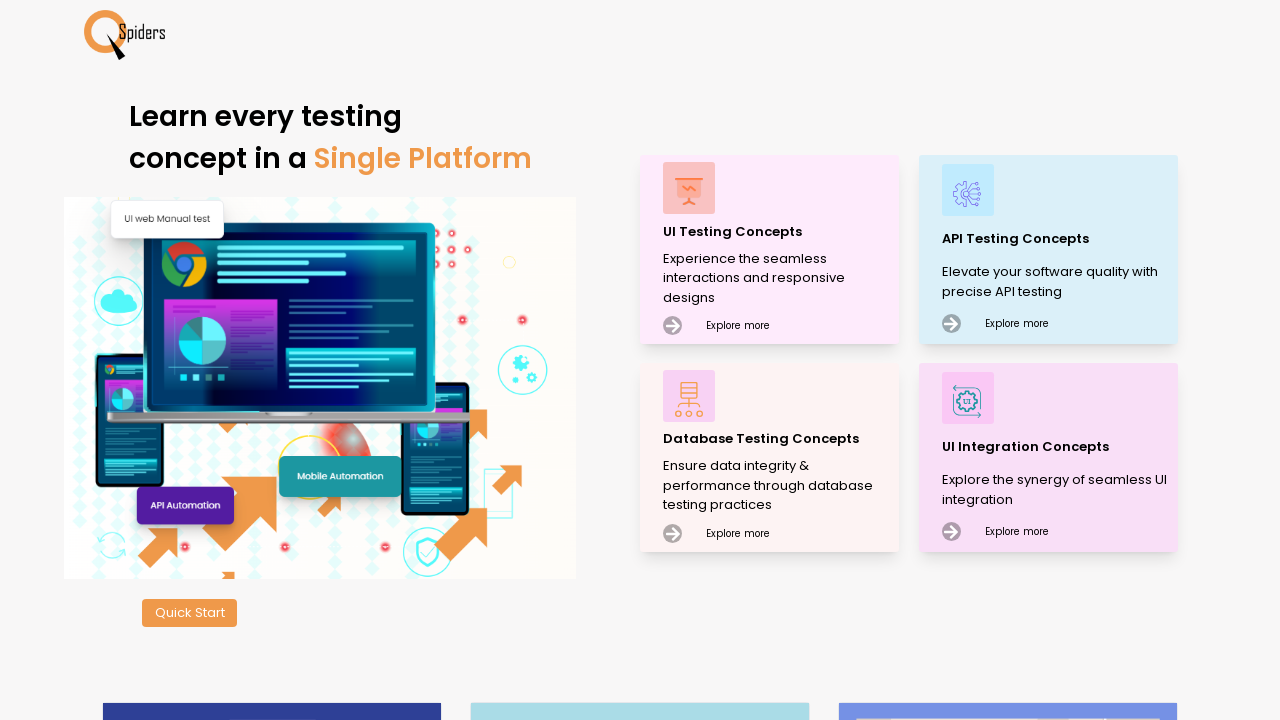

Clicked on UI Testing Concepts at (778, 232) on xpath=//p[text()='UI Testing Concepts']
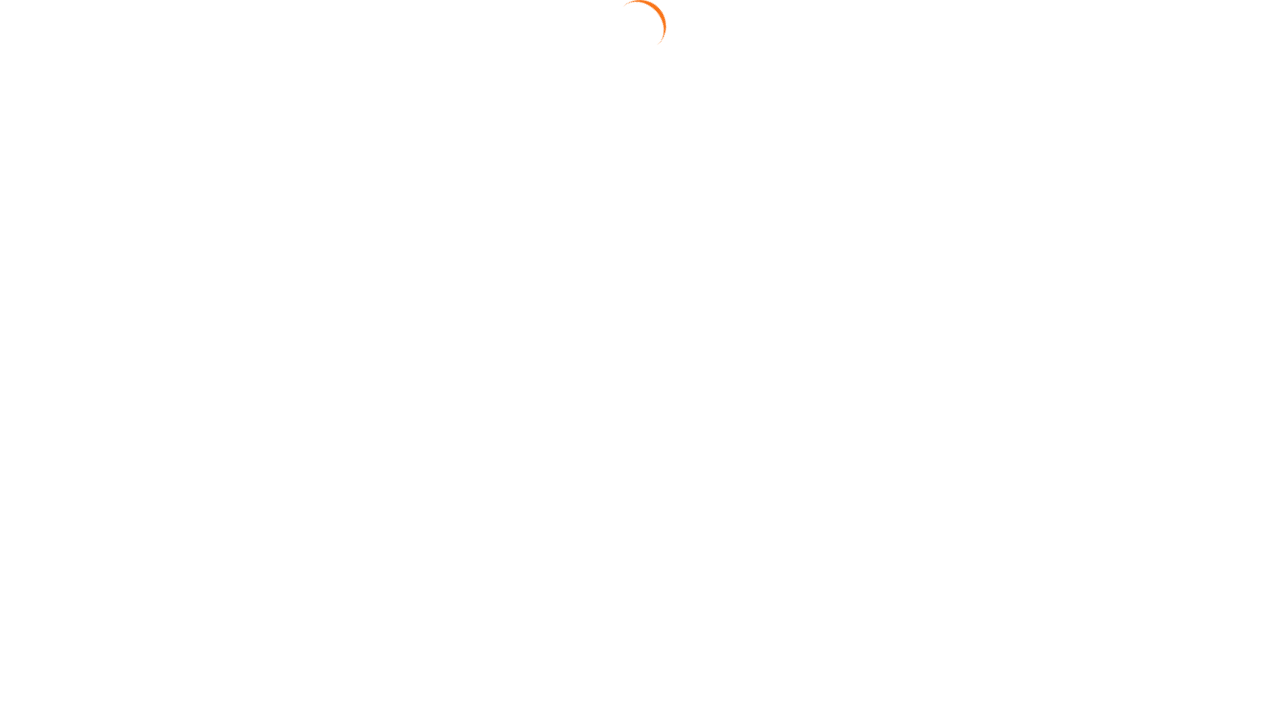

Clicked on same attributes option at (632, 636) on xpath=//p[contains(text(),'same attributes')]
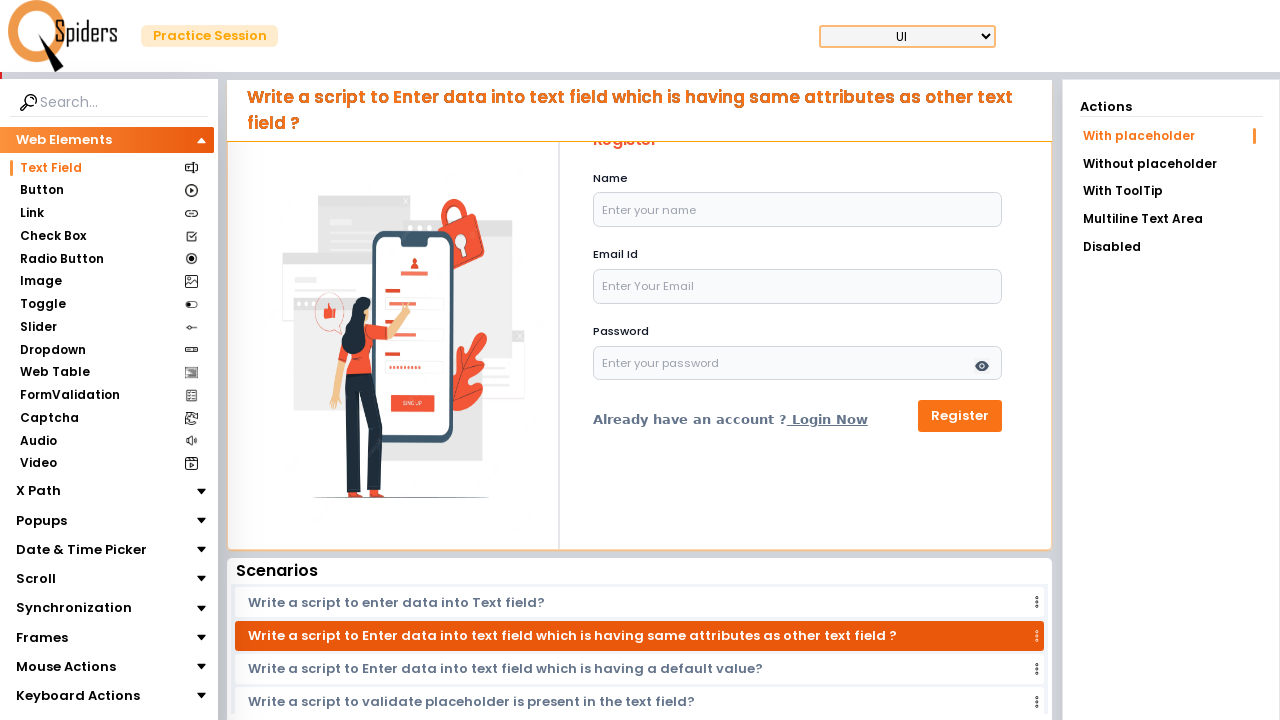

Filled Name field with 'Lucifer' on //label[text()='Name']/following-sibling::input
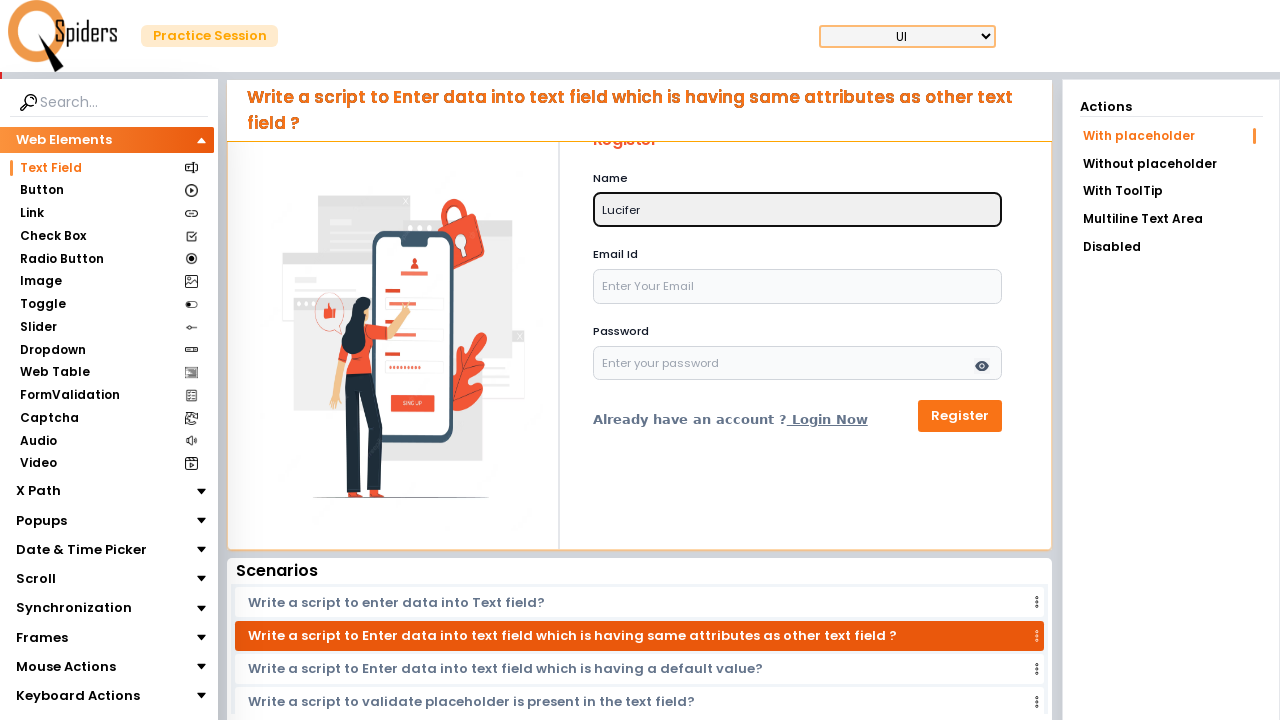

Filled Email field with 'Lucifer.43@mail.com' on //label[text()='Email Id']/following-sibling::input
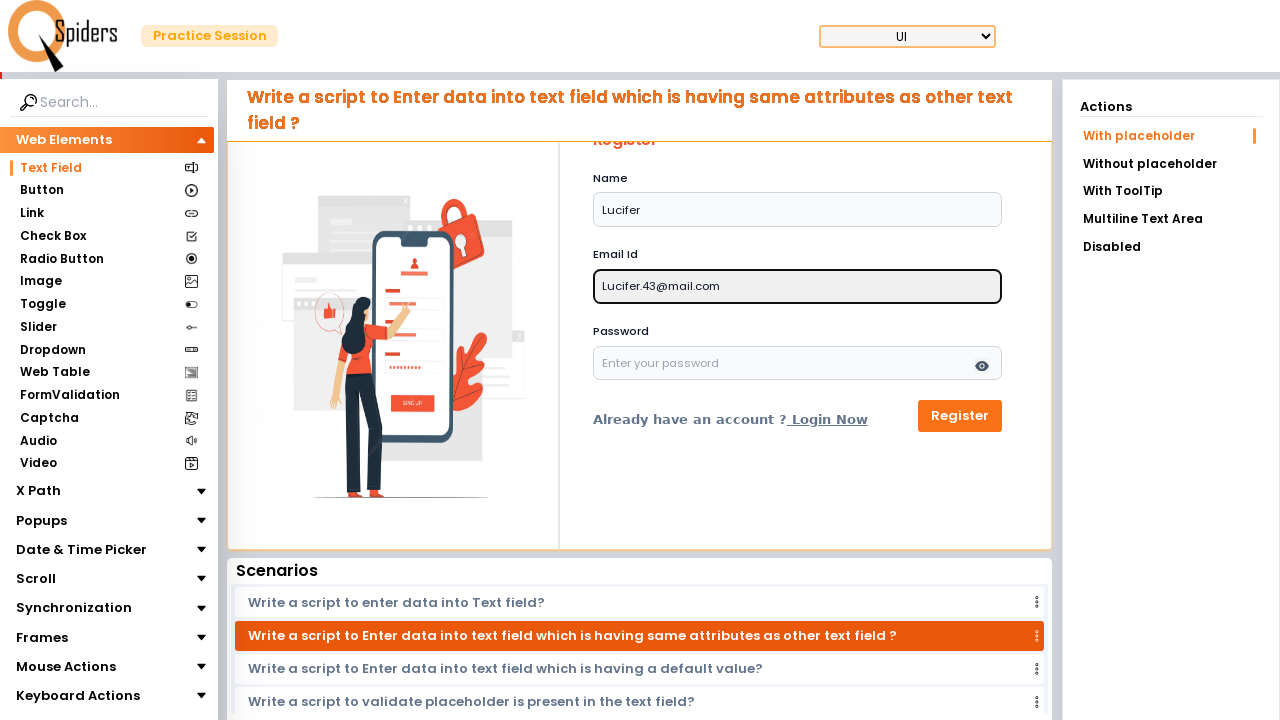

Filled Password field with 'lucifer' on //label[text()='Password']/following-sibling::section/input
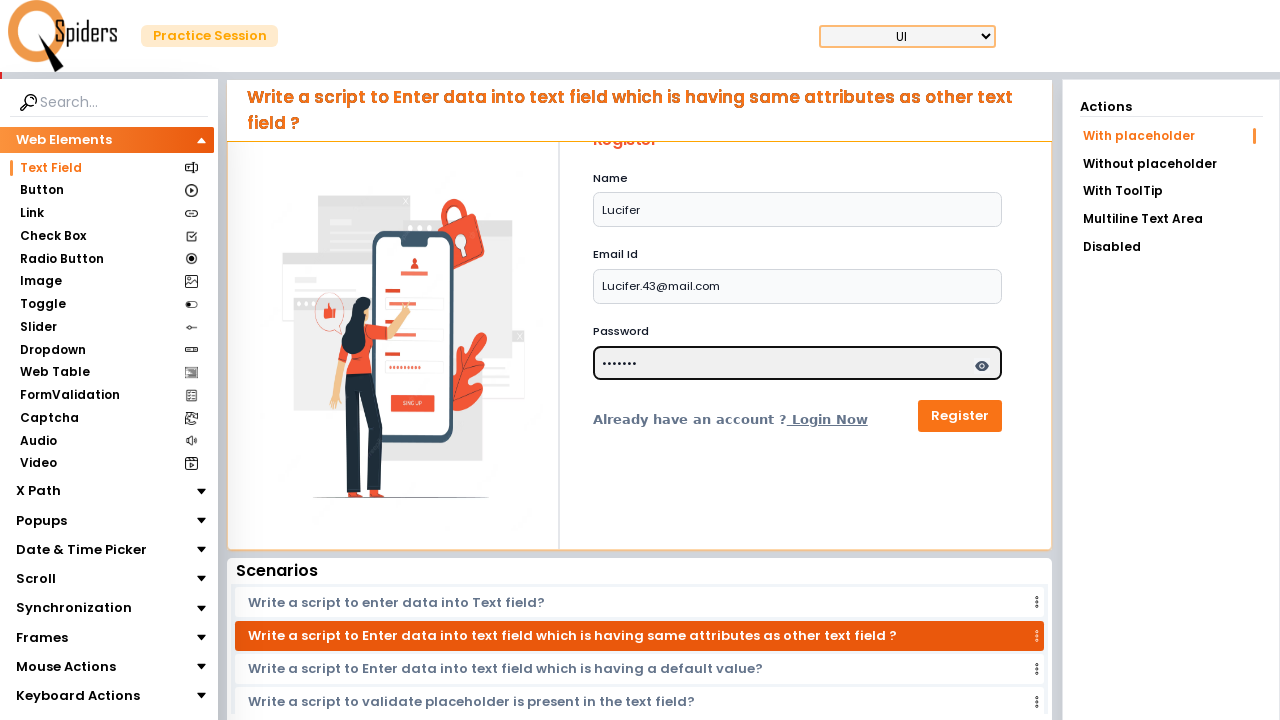

Clicked Register button to submit the form at (960, 416) on xpath=//button[text()='Register']
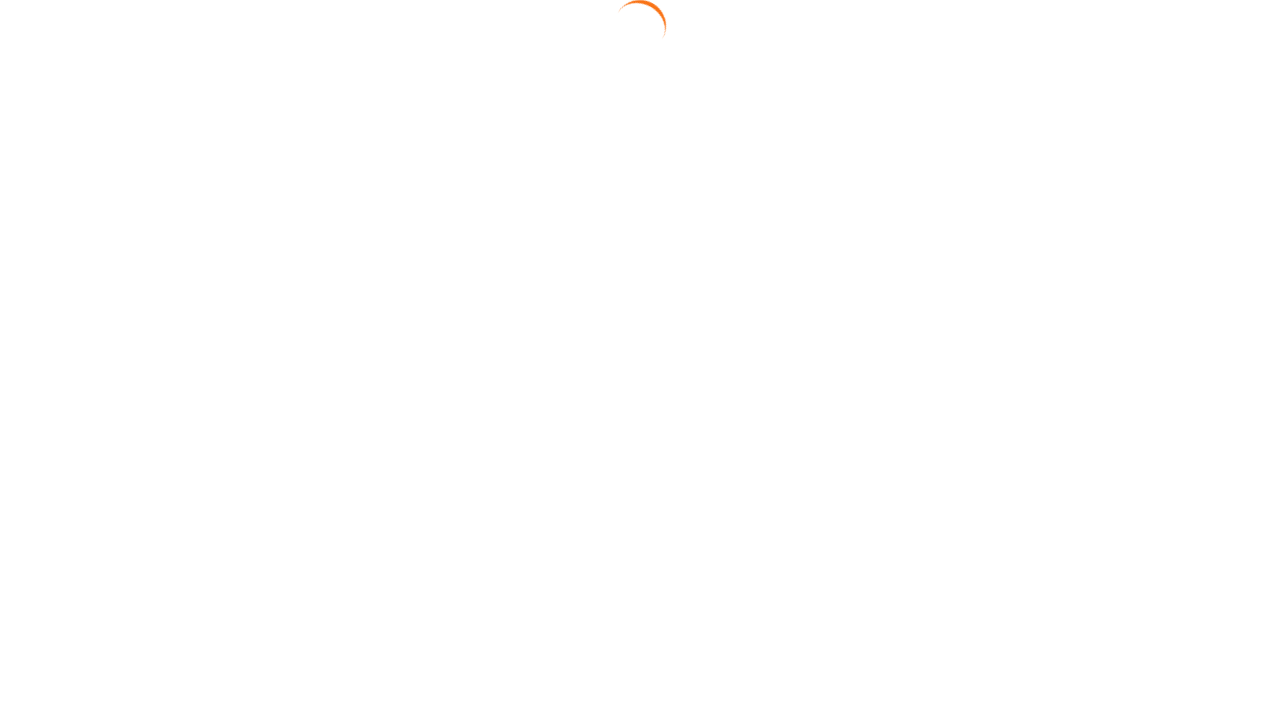

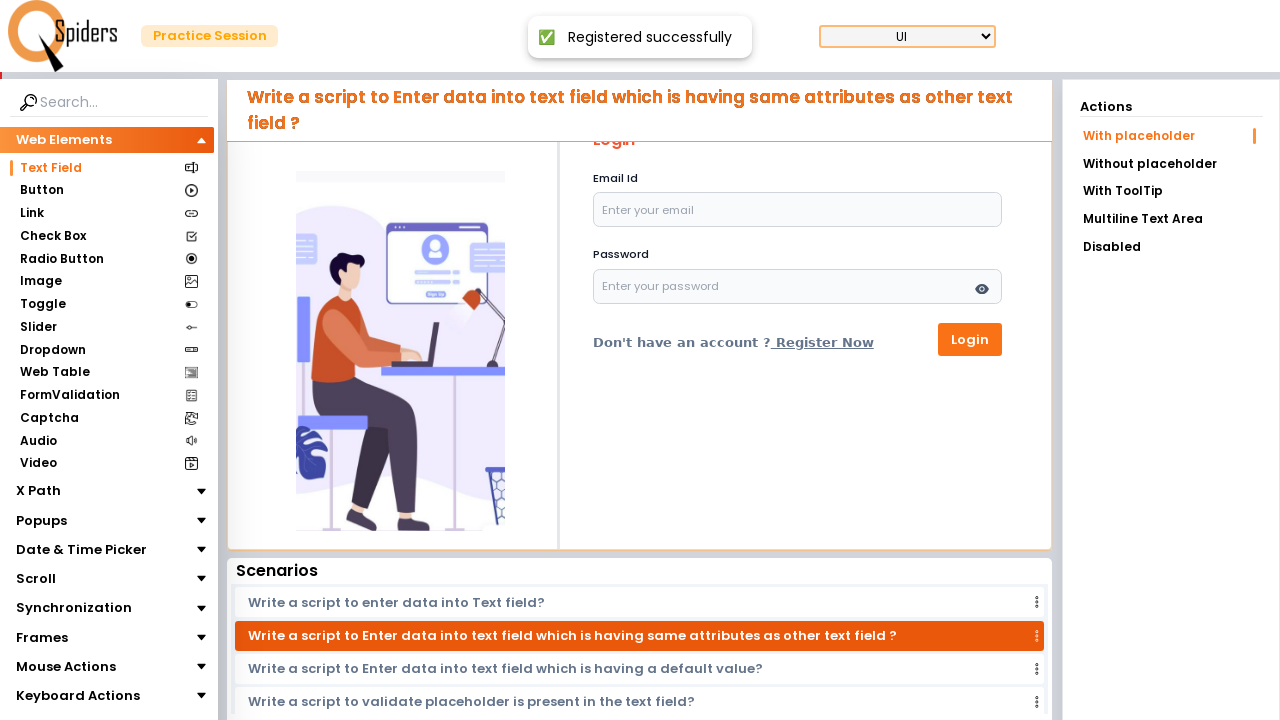